Tests the DemoQA registration form by filling in all fields including personal information, date of birth, subjects, hobbies, address, and state/city, then submits the form and verifies the results table appears.

Starting URL: https://demoqa.com/automation-practice-form

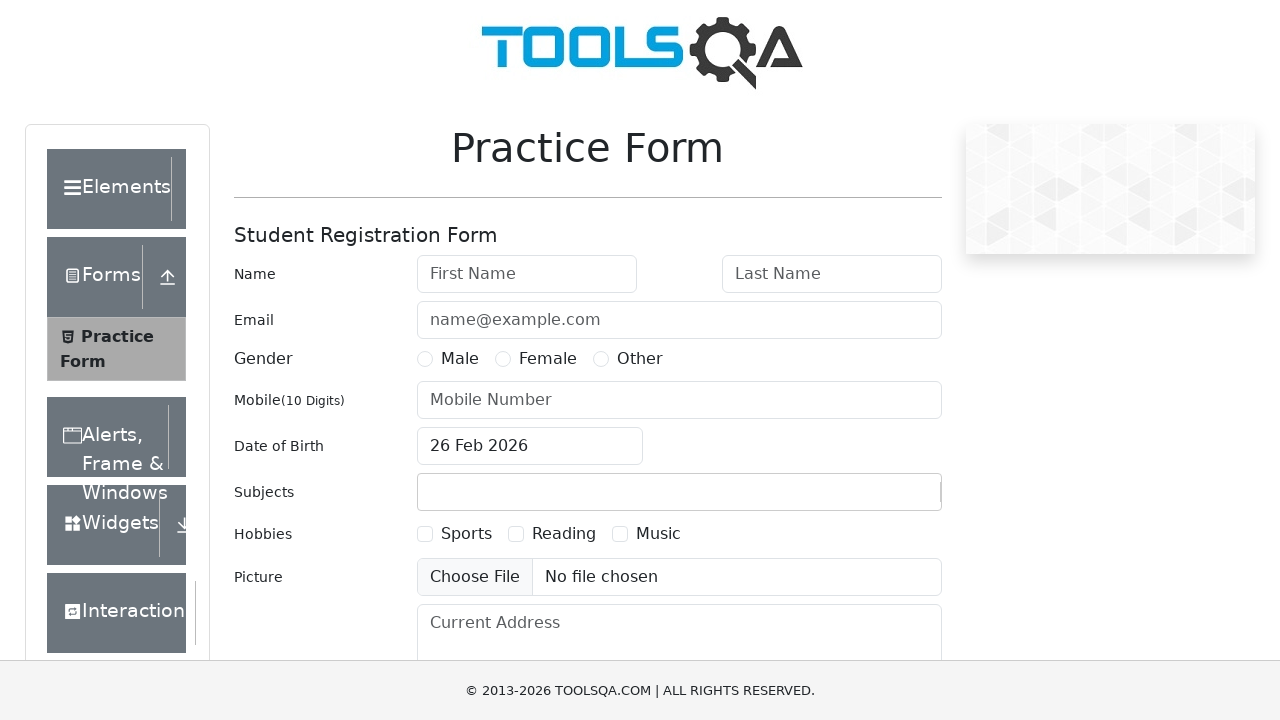

Filled first name field with 'Michael' on #firstName
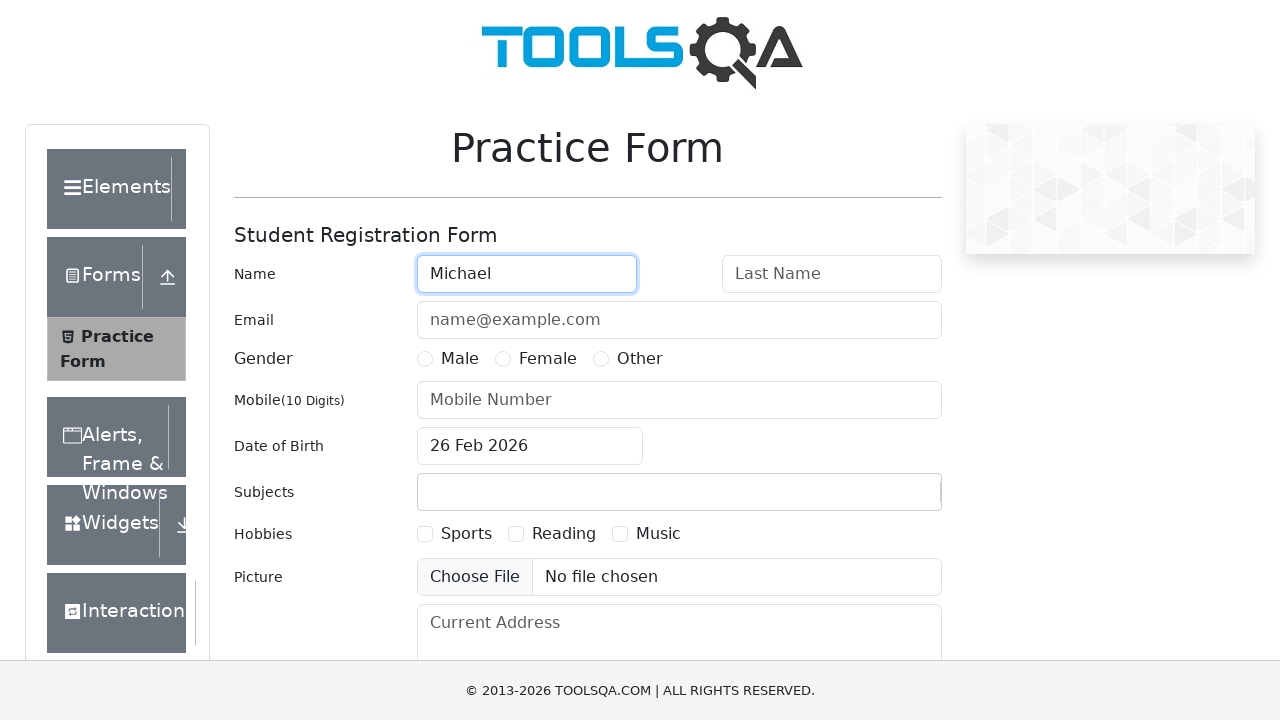

Filled last name field with 'Thompson' on #lastName
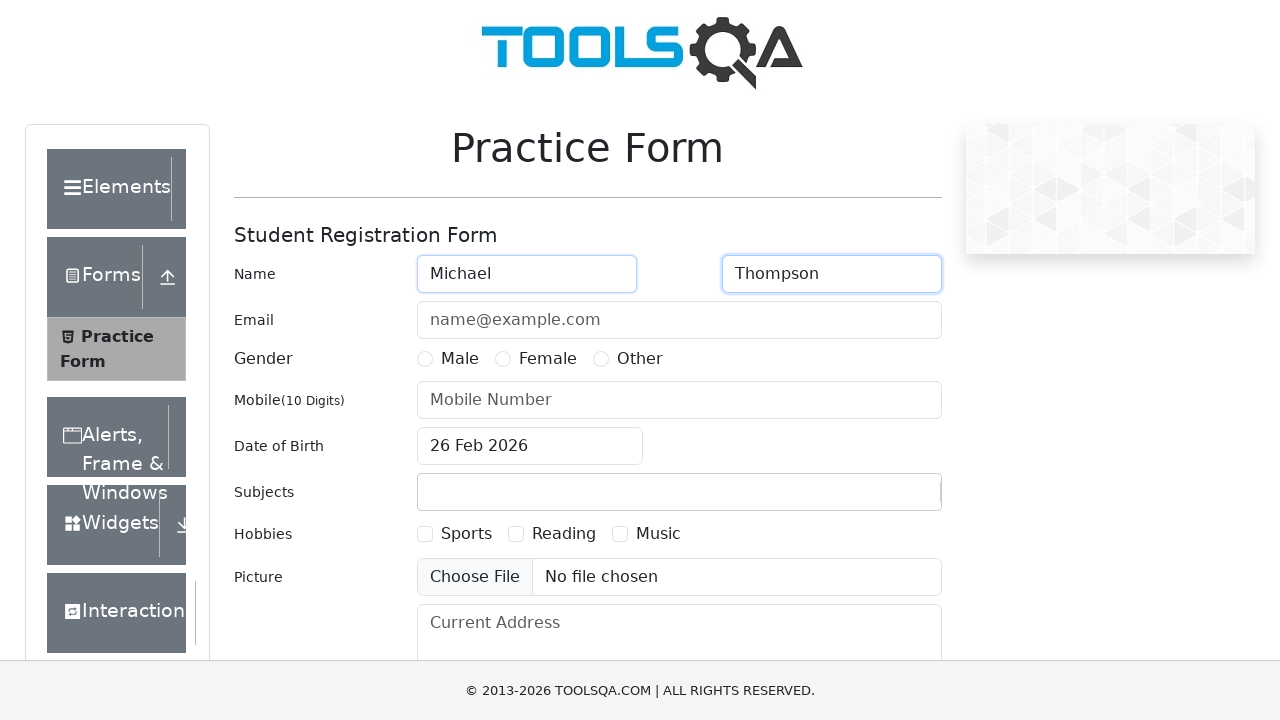

Filled email field with 'michael.thompson@example.com' on #userEmail
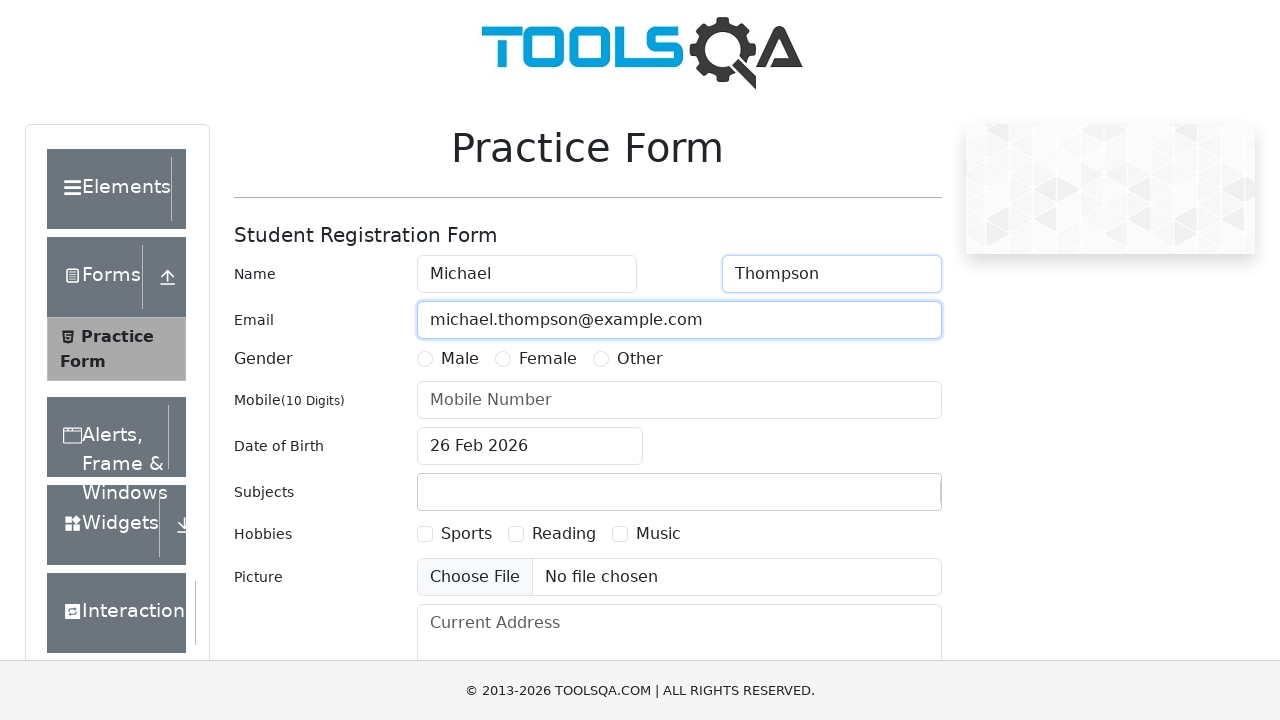

Selected Male gender option at (460, 359) on label[for='gender-radio-1']
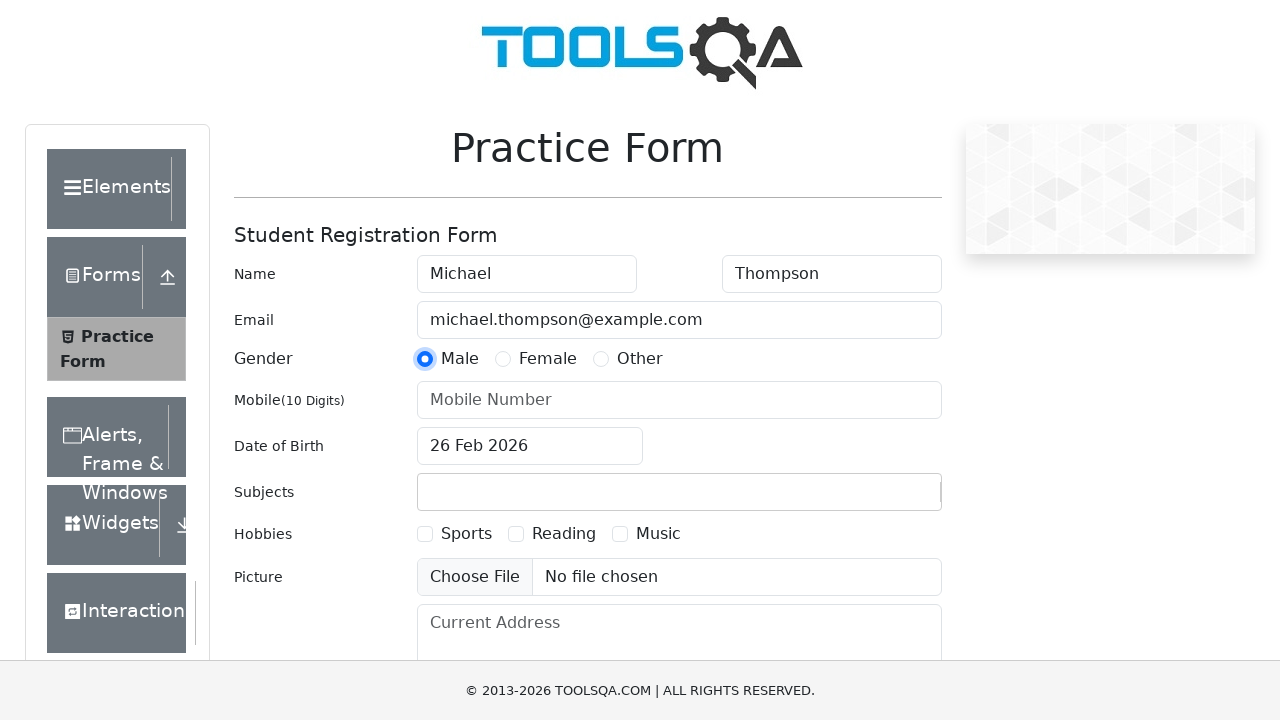

Filled mobile number field with '9876543210' on #userNumber
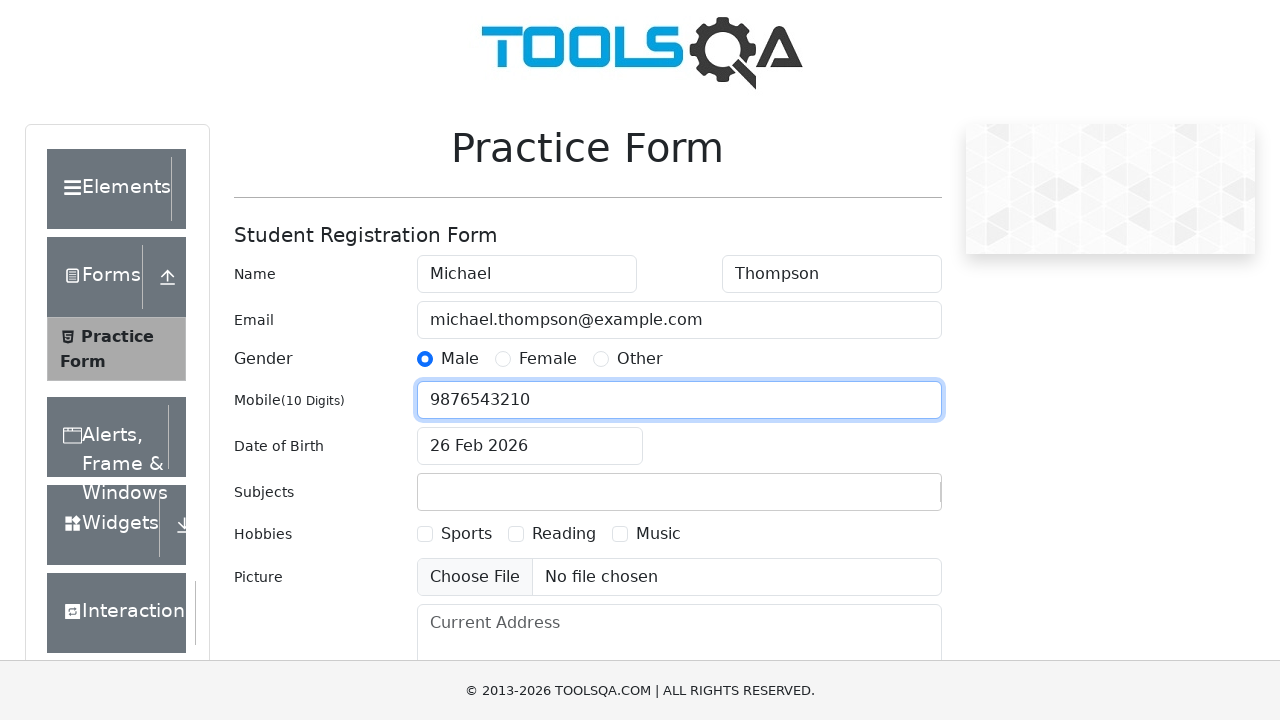

Clicked date of birth picker to open date selector at (530, 446) on #dateOfBirthInput
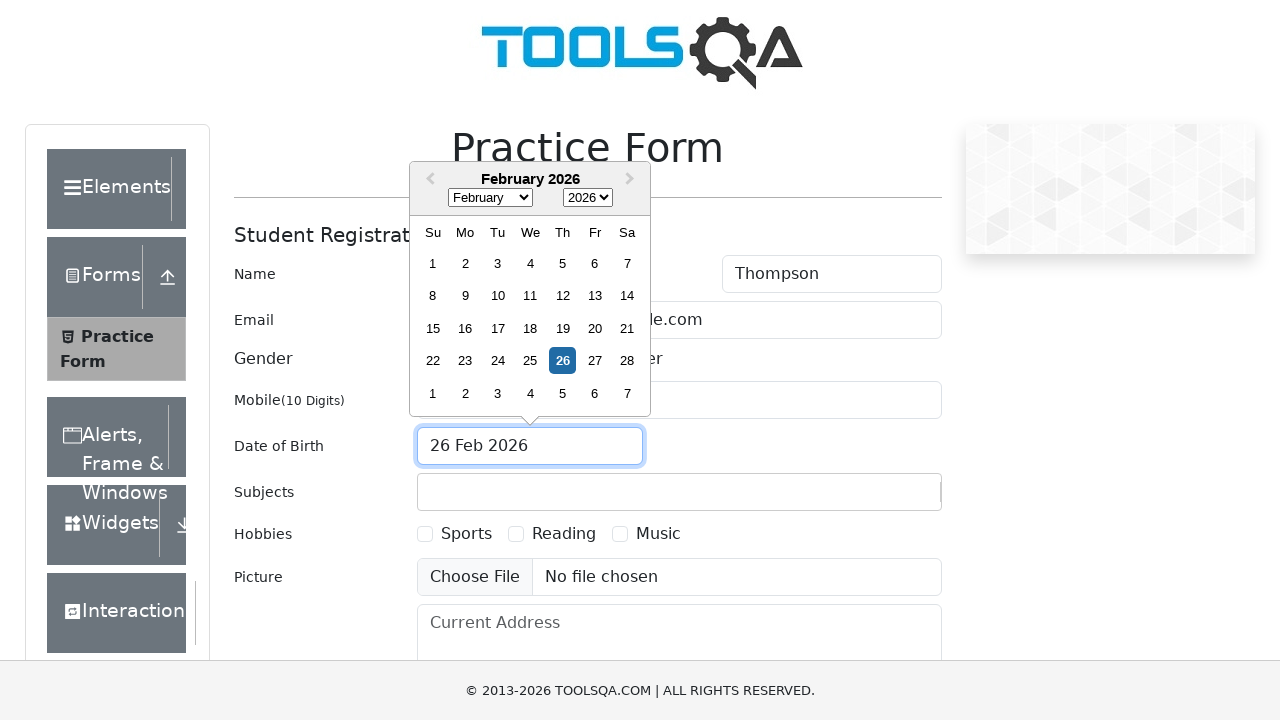

Selected month 5 (June) in date picker on .react-datepicker__month-select
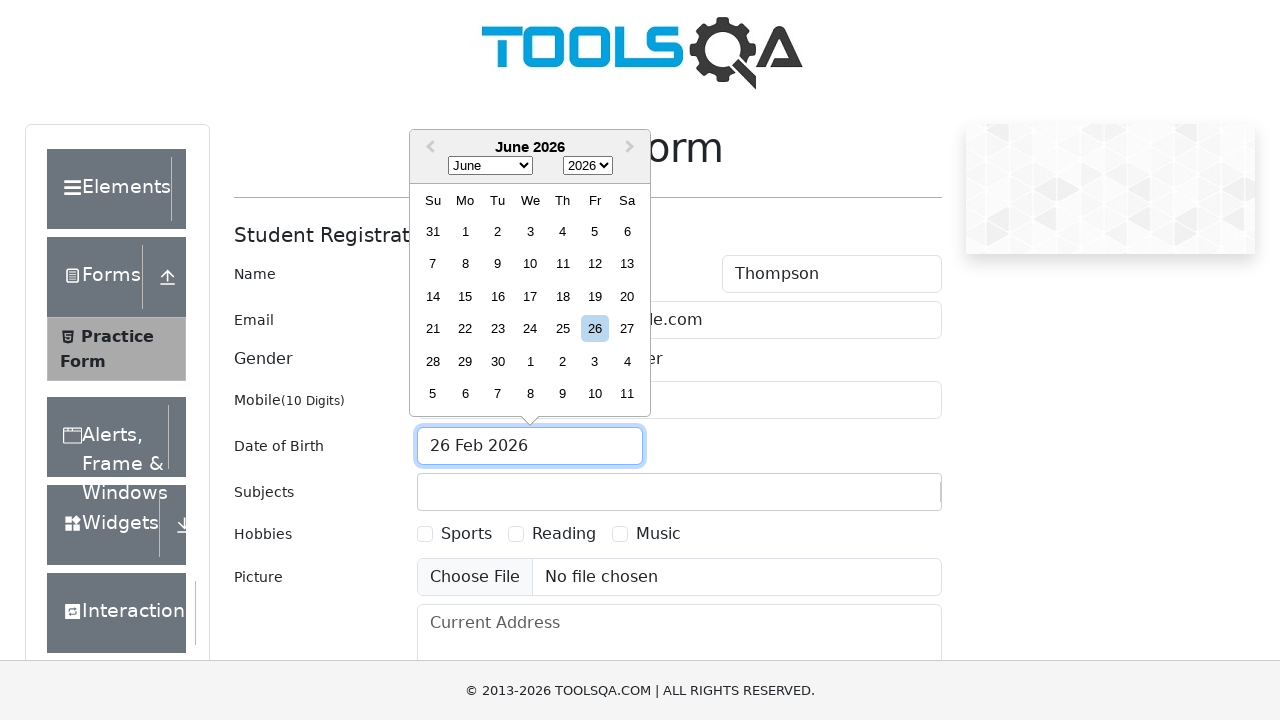

Selected year 1995 in date picker on .react-datepicker__year-select
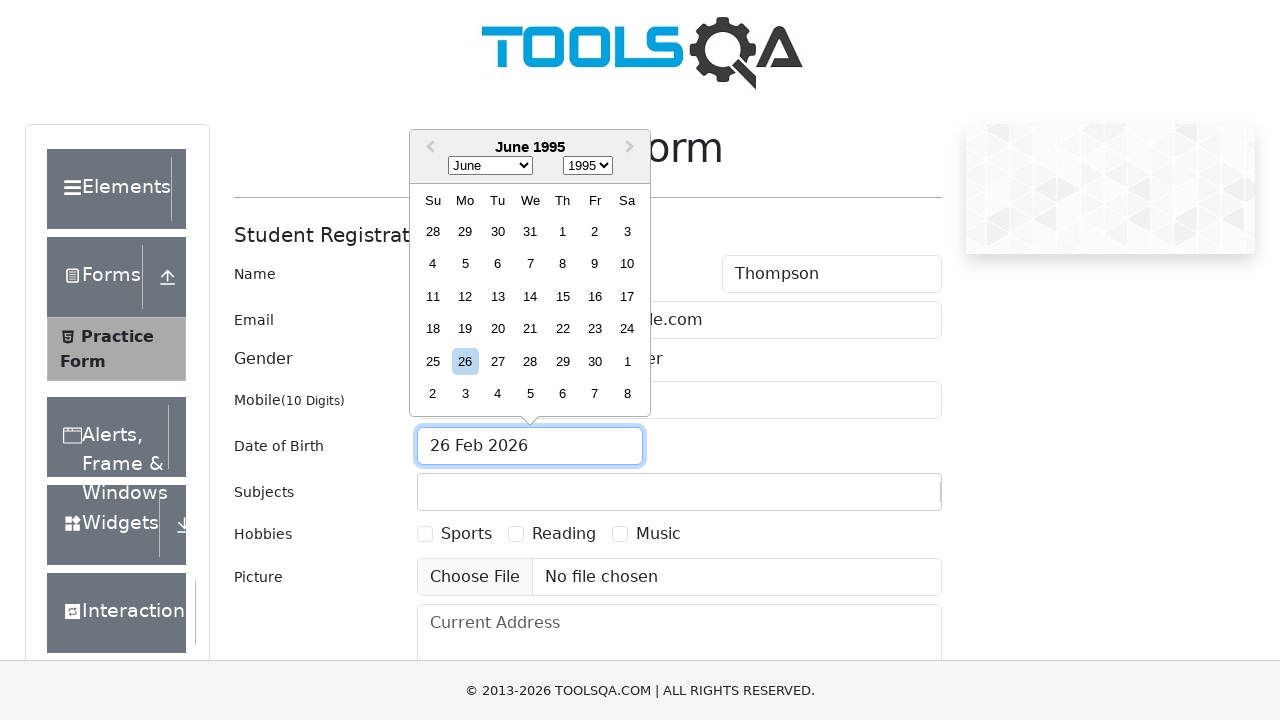

Selected day 15 in date picker at (562, 296) on .react-datepicker__day--015:not(.react-datepicker__day--outside-month)
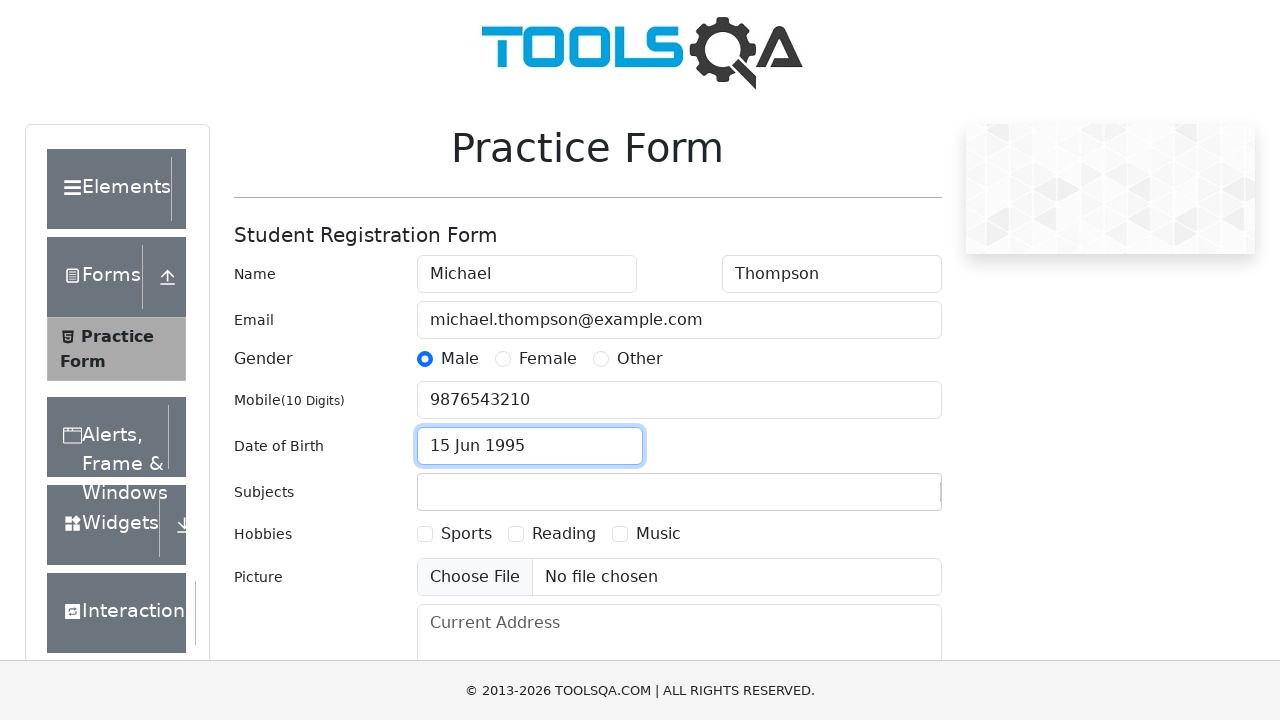

Filled subjects field with 'Computer Science' on #subjectsInput
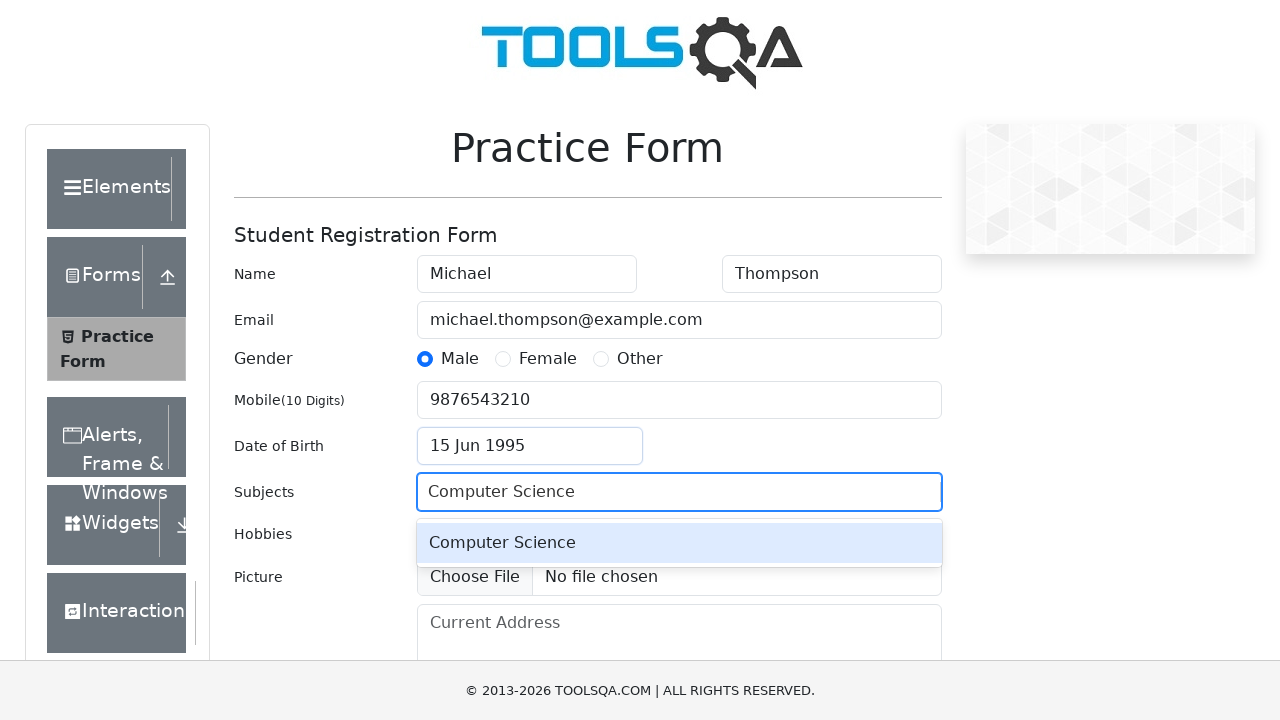

Pressed Enter to confirm subject selection
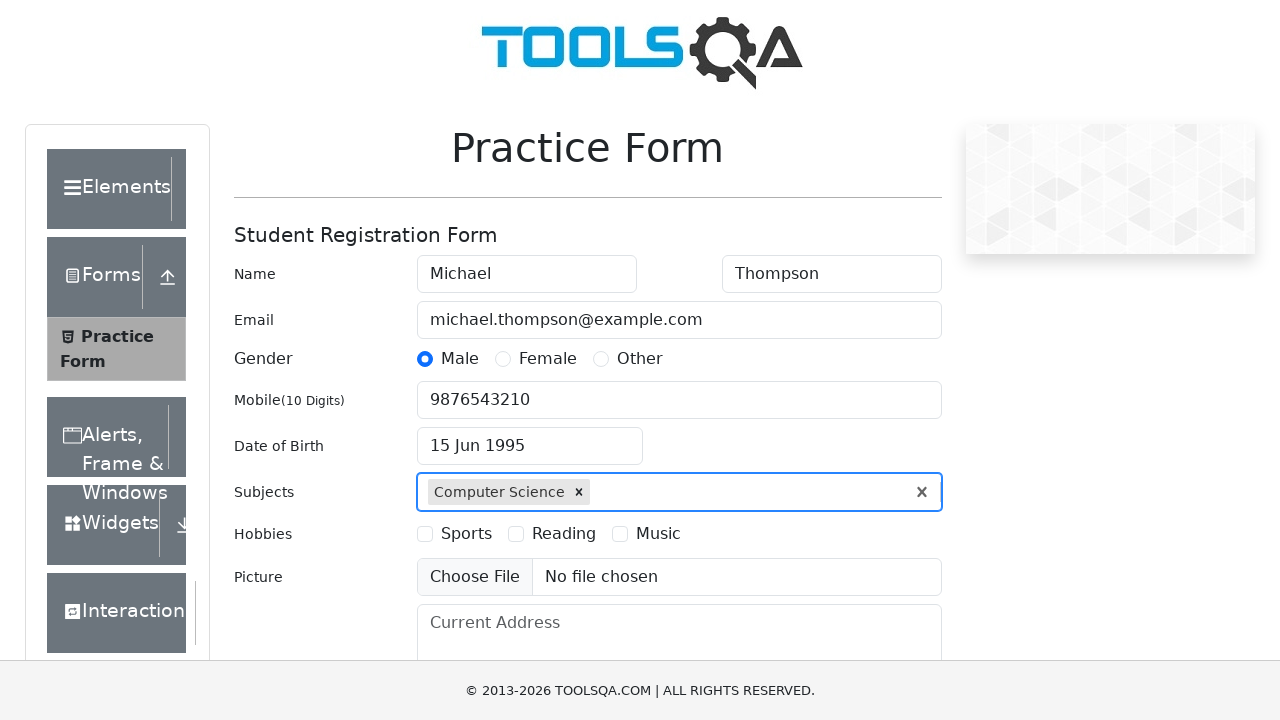

Selected Sports hobby checkbox at (466, 534) on label[for='hobbies-checkbox-1']
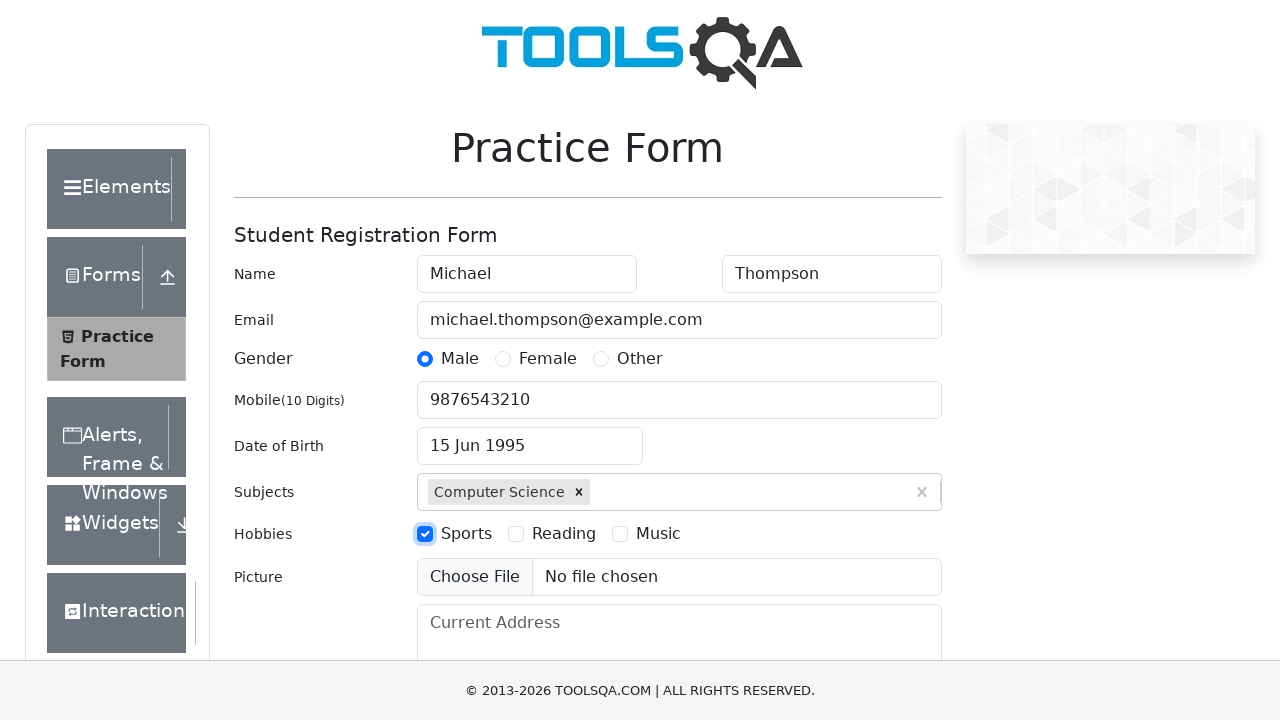

Filled current address with '742 Evergreen Terrace, Springfield' on #currentAddress
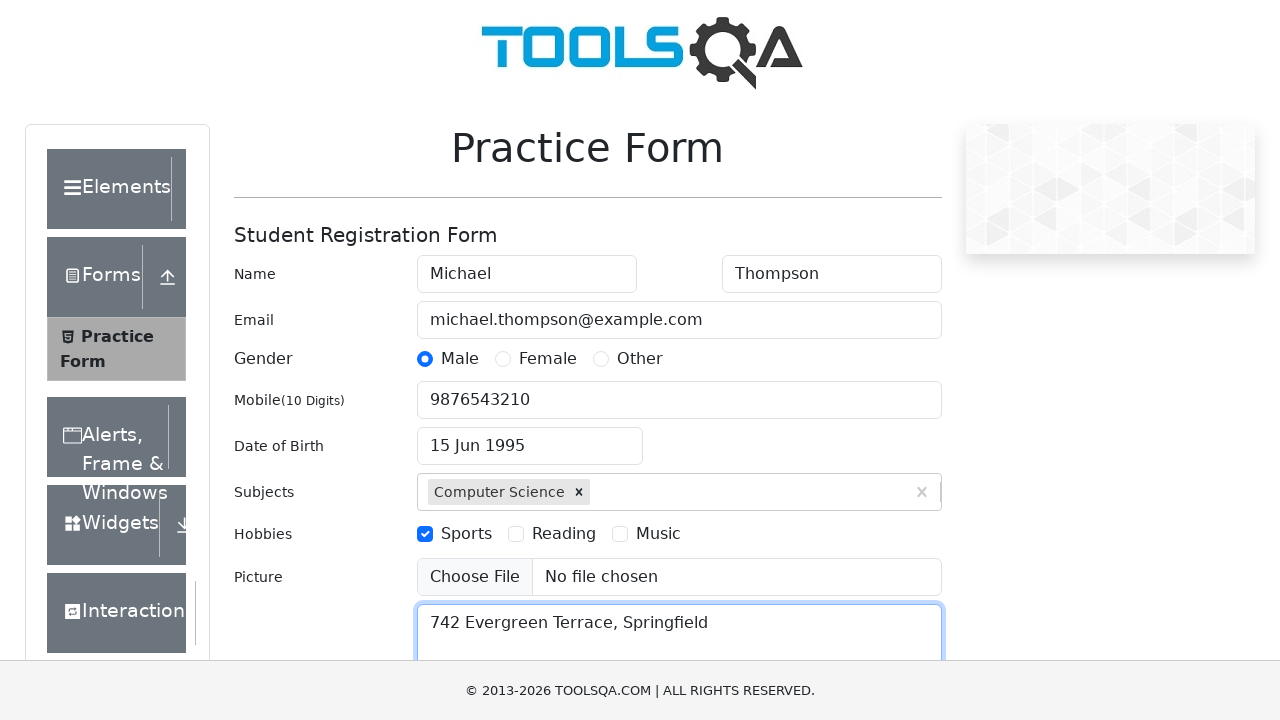

Clicked state dropdown to open options at (527, 437) on #state
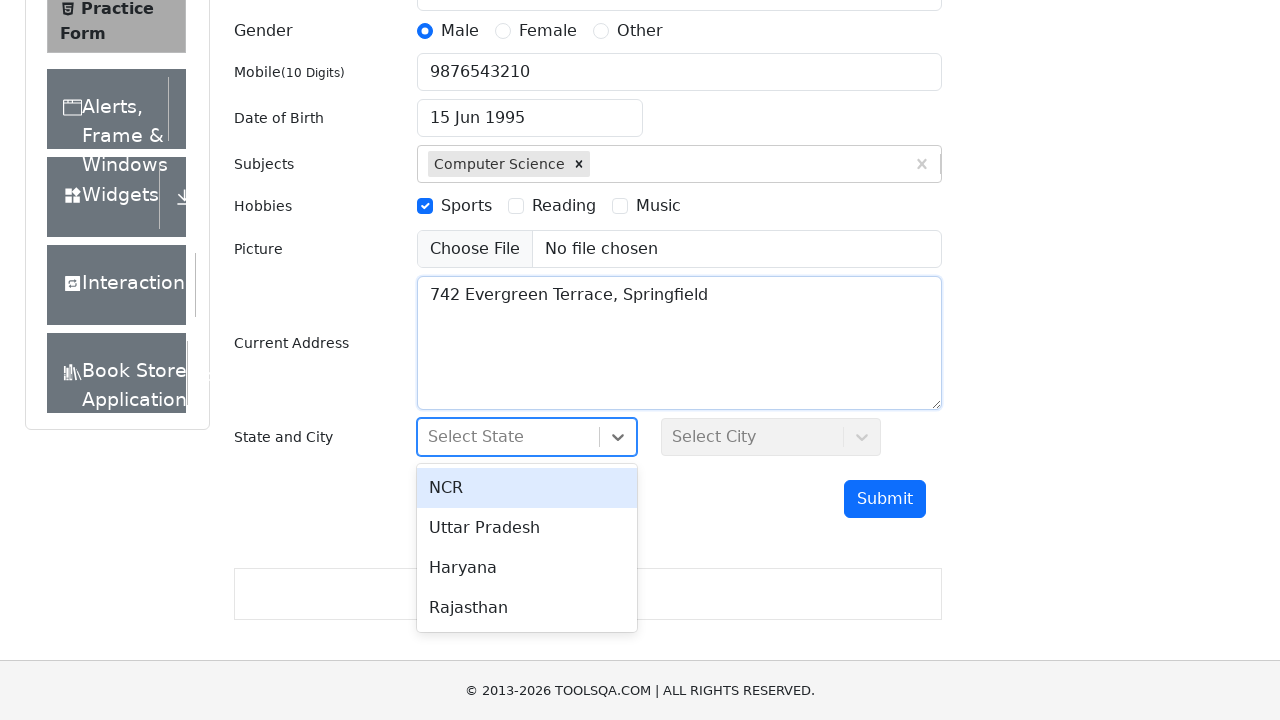

Selected state option from dropdown at (527, 528) on #react-select-3-option-1
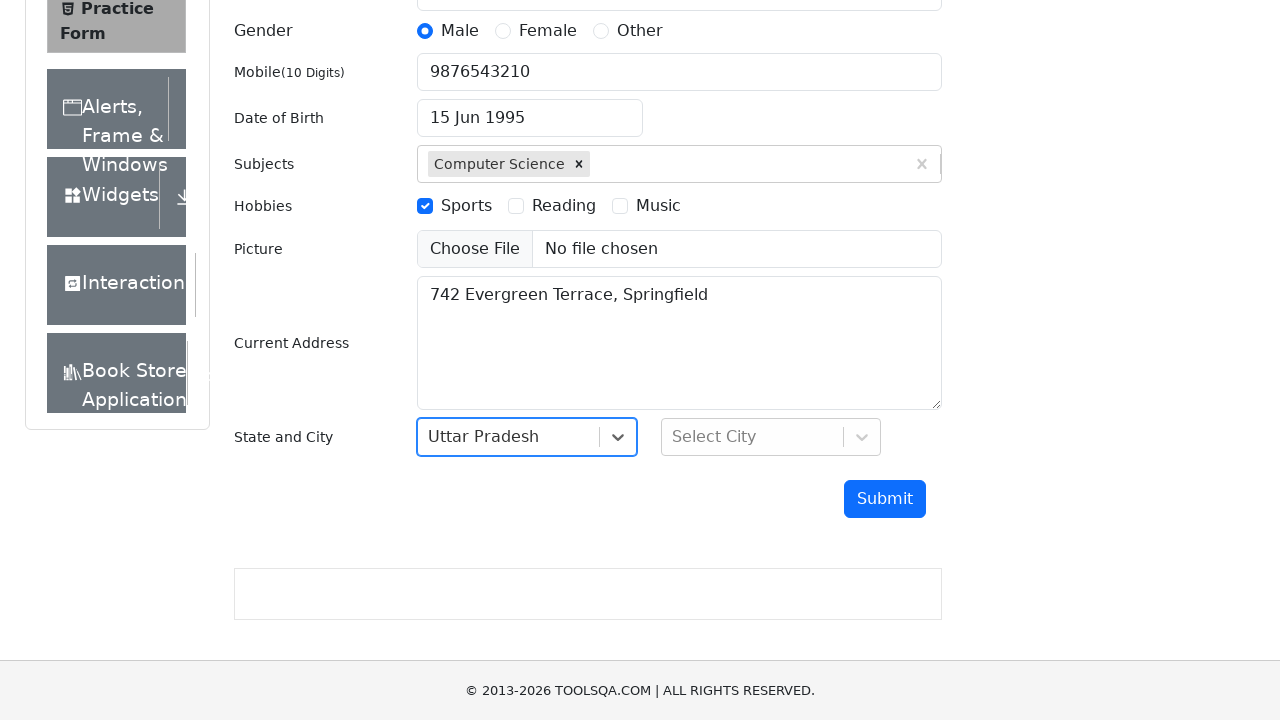

Clicked city dropdown to open options at (771, 437) on #city
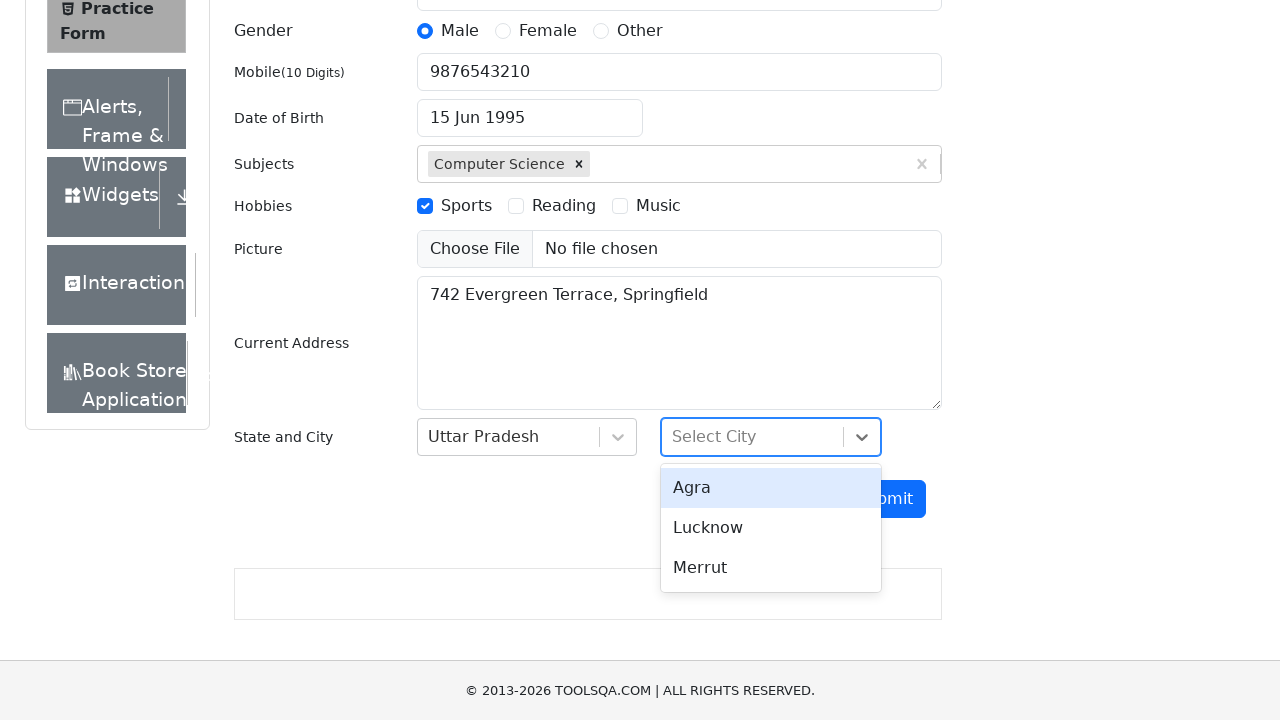

Selected city option from dropdown at (771, 488) on #react-select-4-option-0
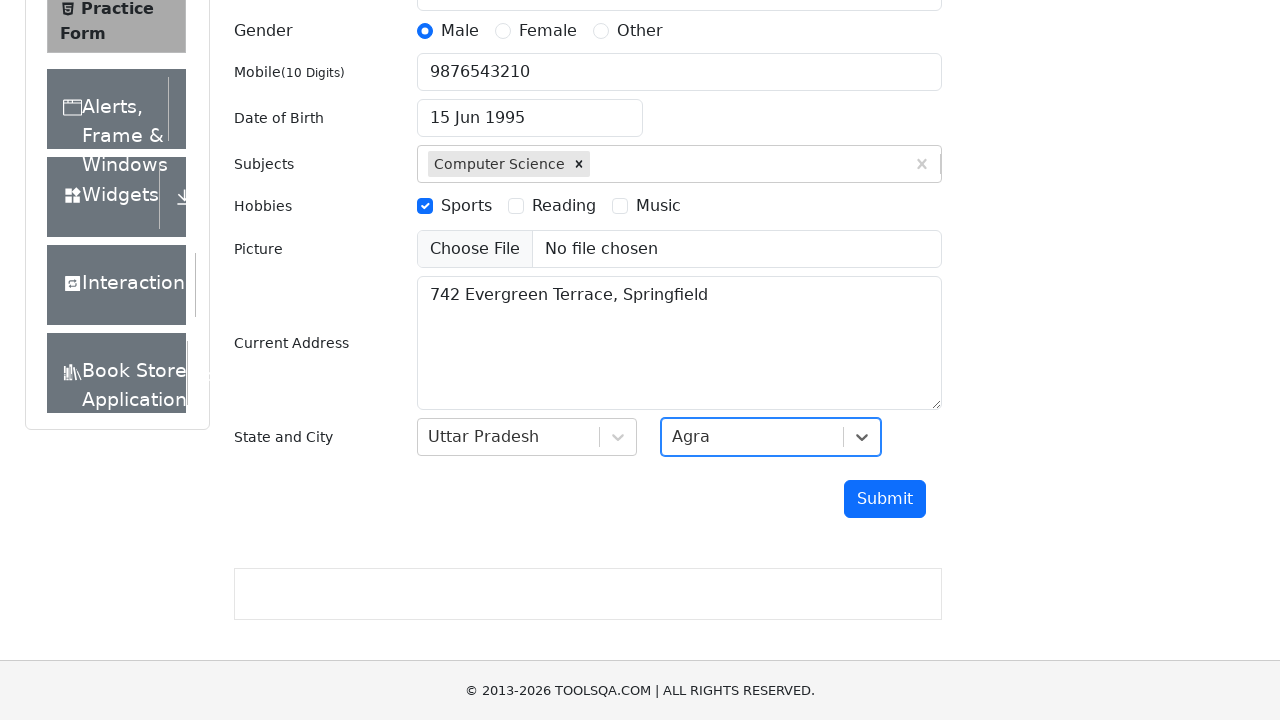

Clicked submit button to submit the registration form at (885, 499) on #submit
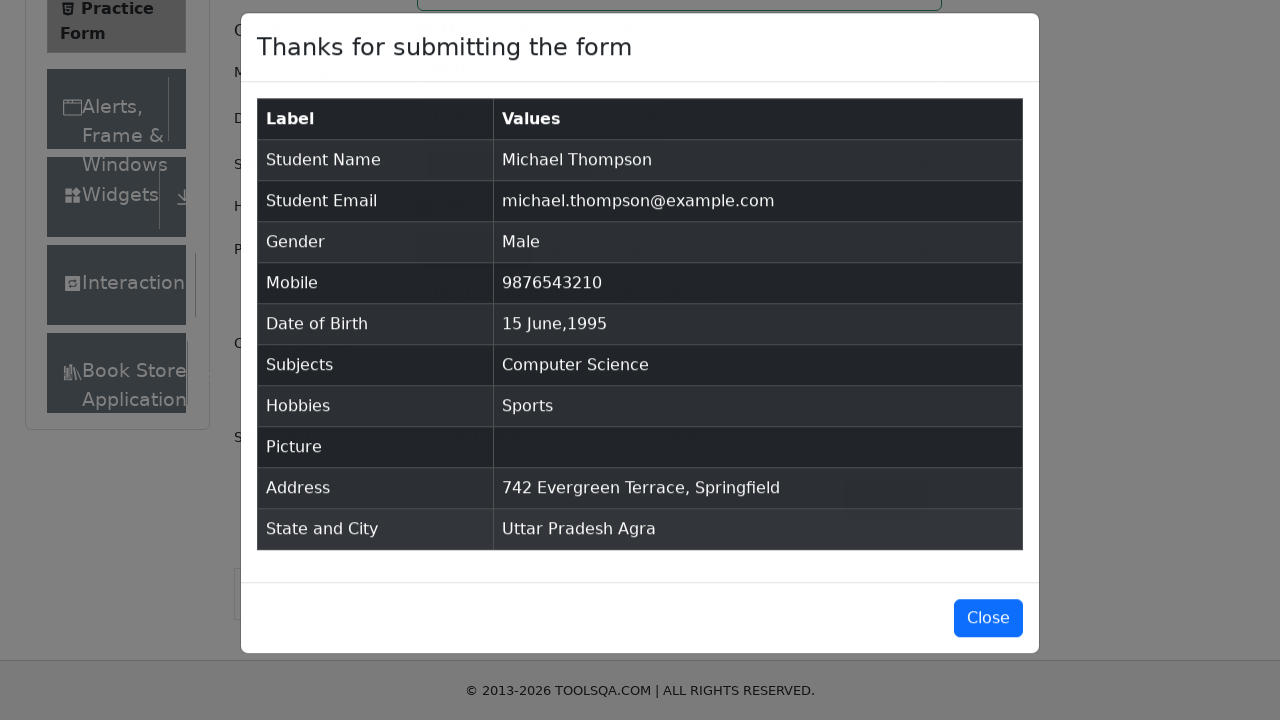

Verified results modal appeared with successful submission
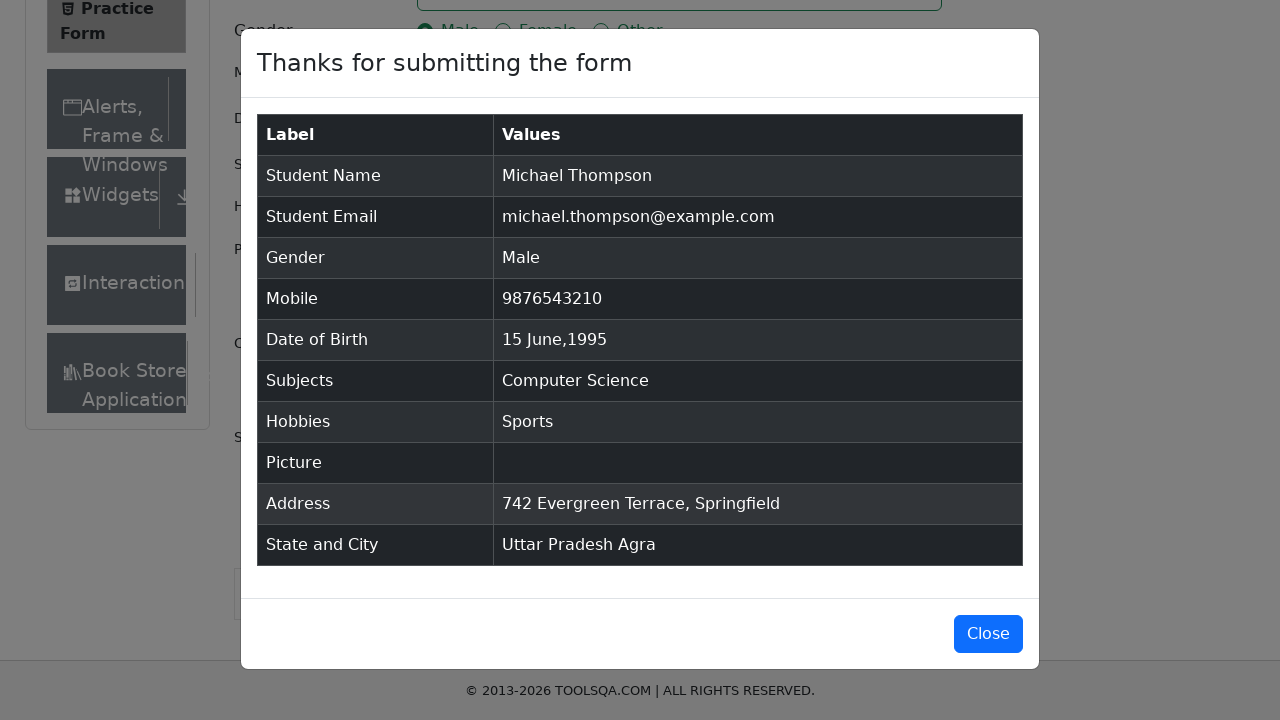

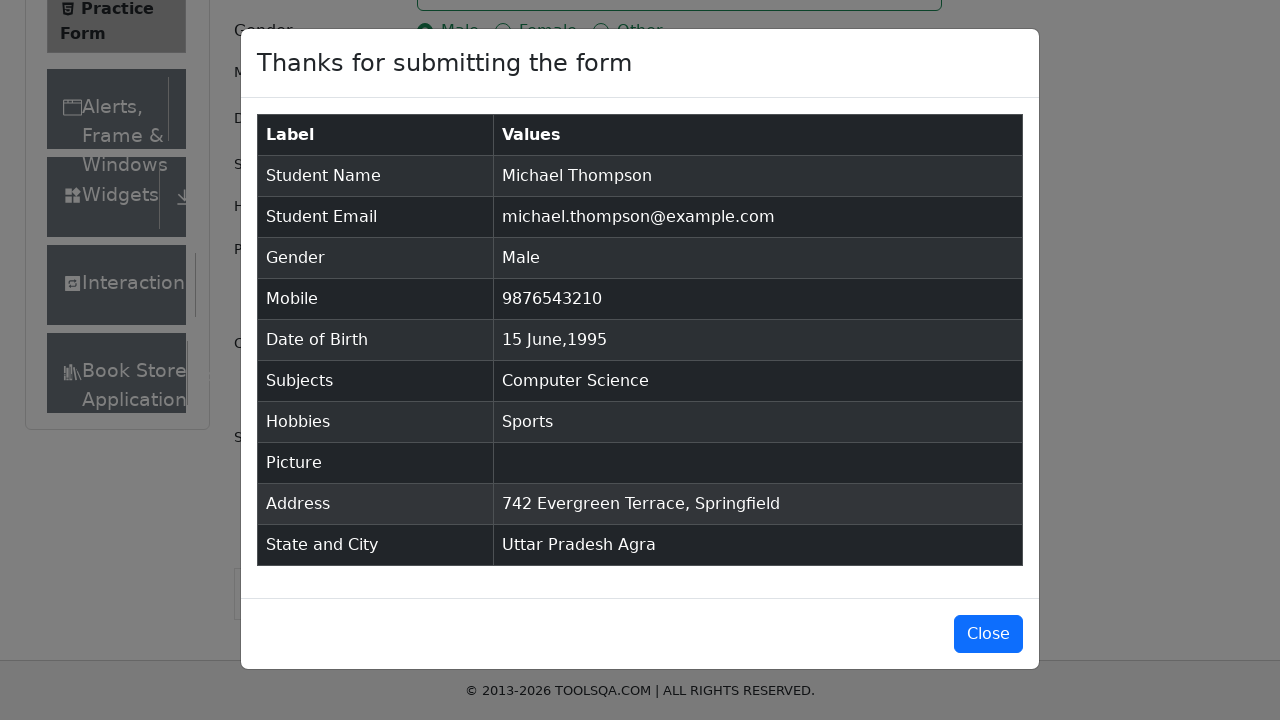